Tests keyboard events and form filling by entering text in multiple fields and using keyboard shortcuts to copy and paste address between fields

Starting URL: https://demoqa.com/text-box

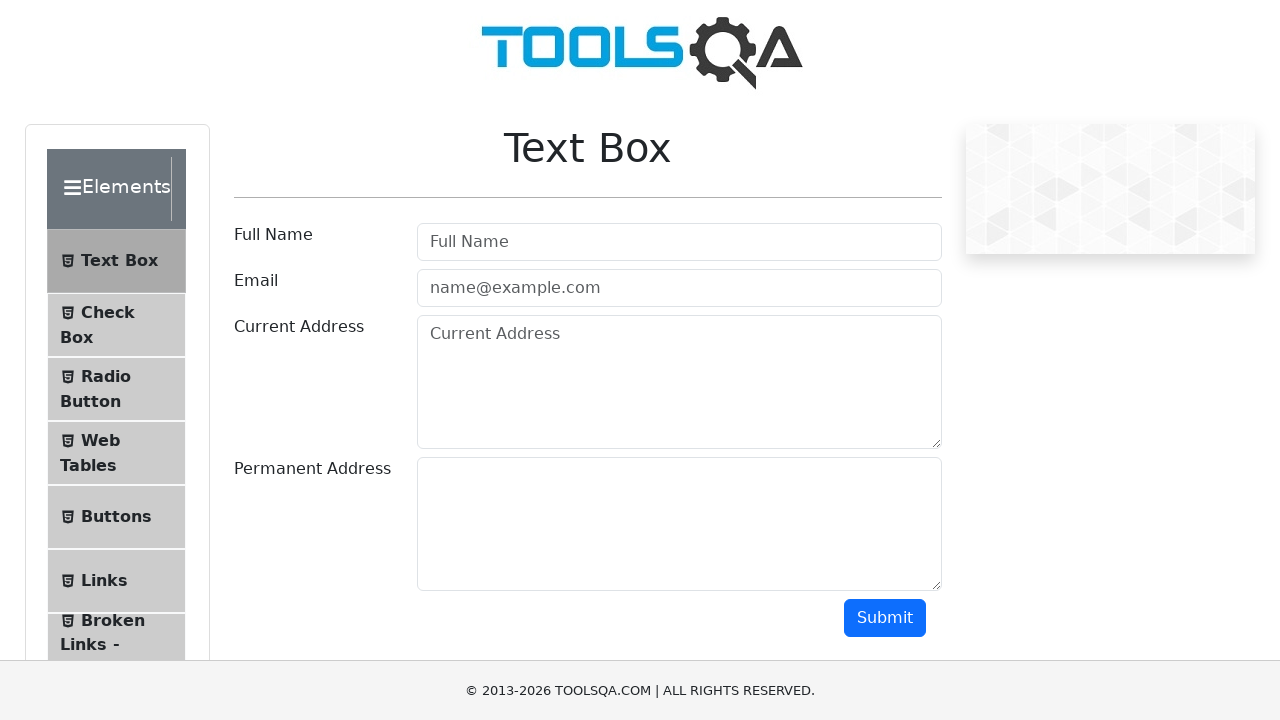

Filled full name field with 'Mr.Peter Haynes' on #userName
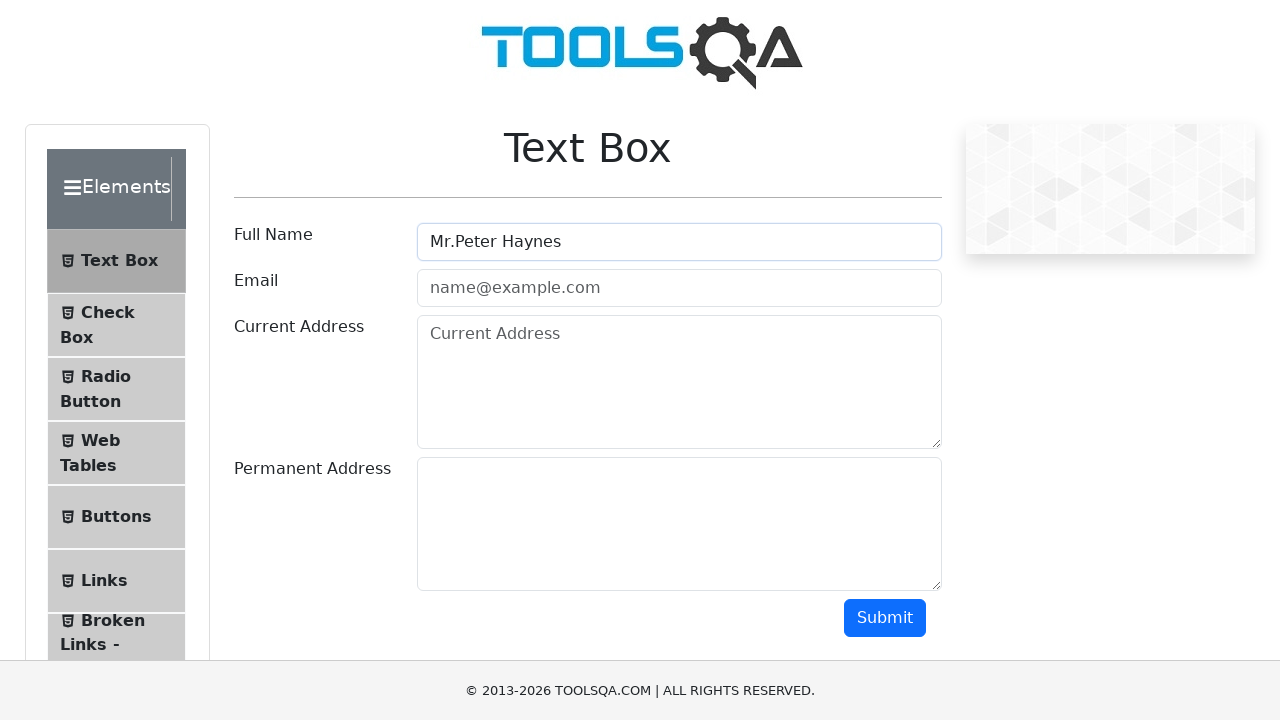

Filled email field with 'PeterHaynes@toolsqa.com' on #userEmail
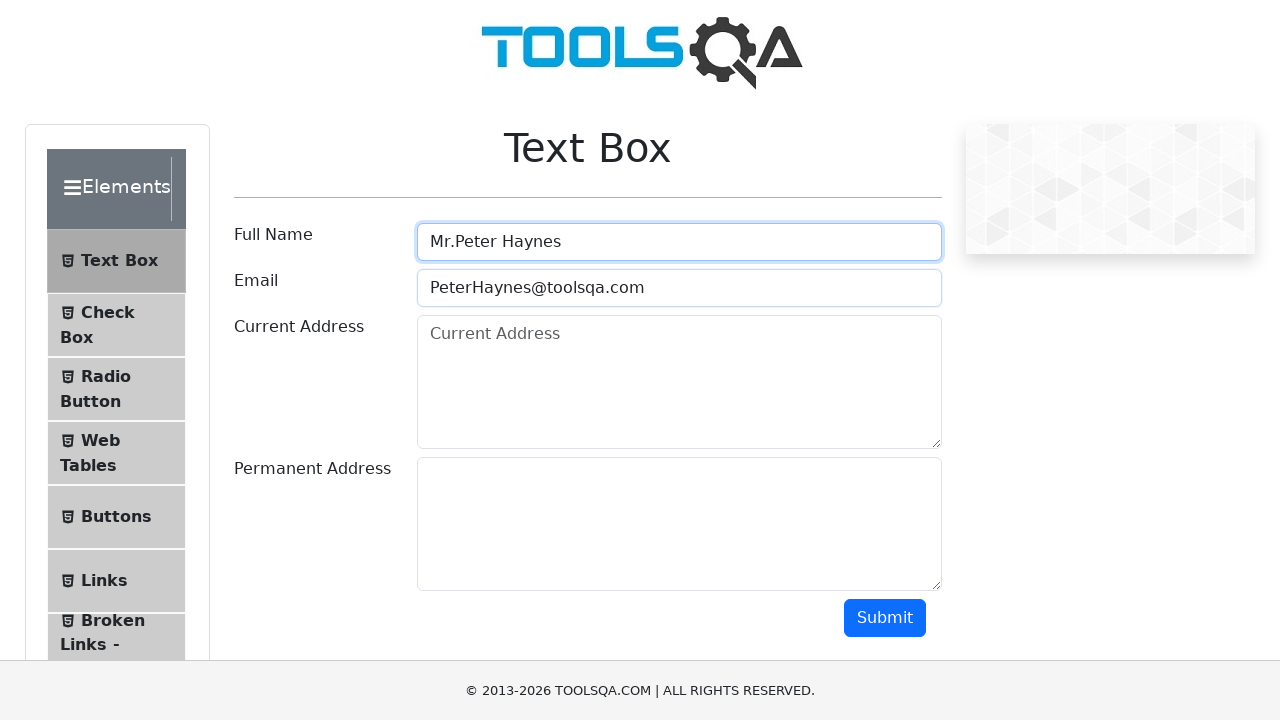

Filled current address field with '43 School Lane London EC71 9GO' on #currentAddress
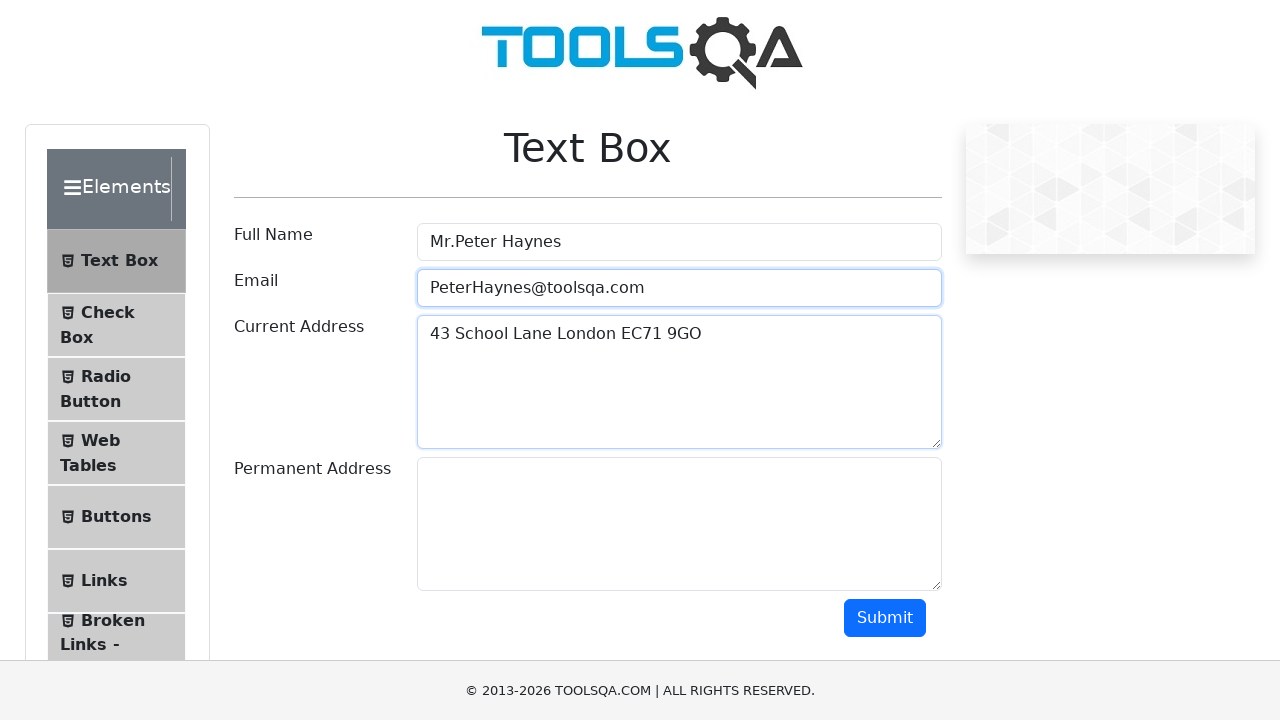

Clicked on current address field at (679, 382) on #currentAddress
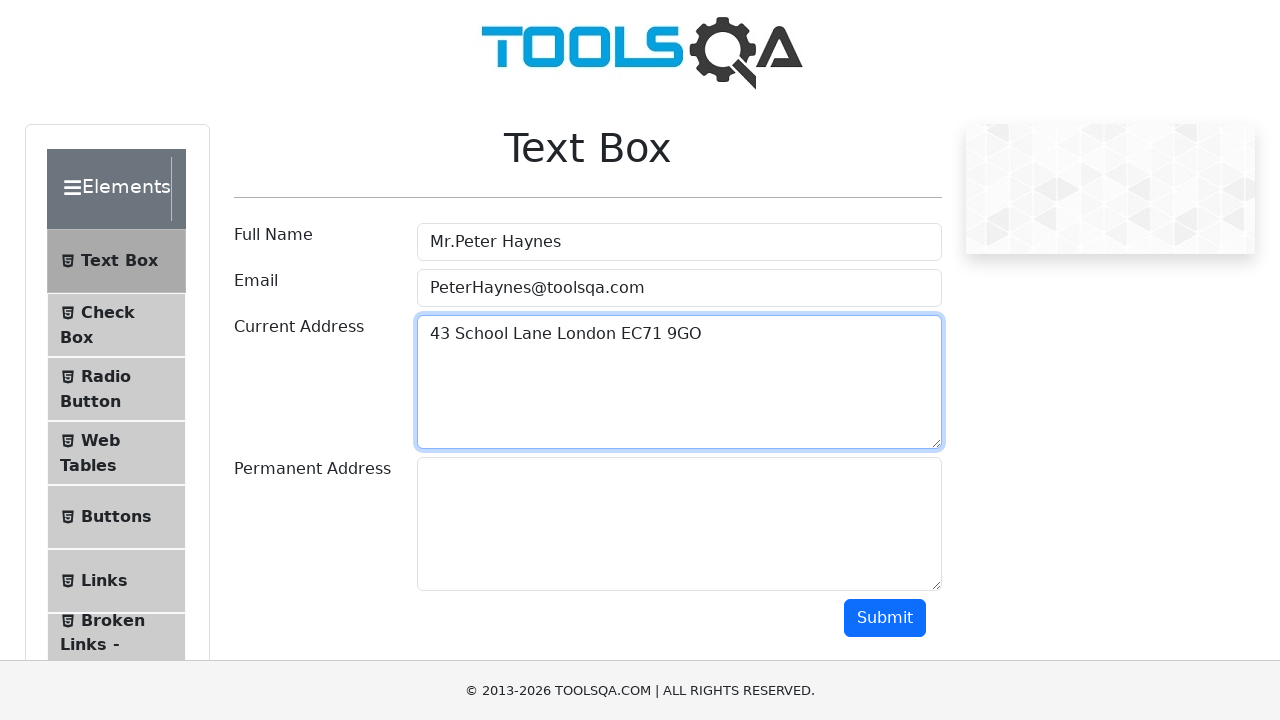

Selected all text in current address field using Ctrl+A
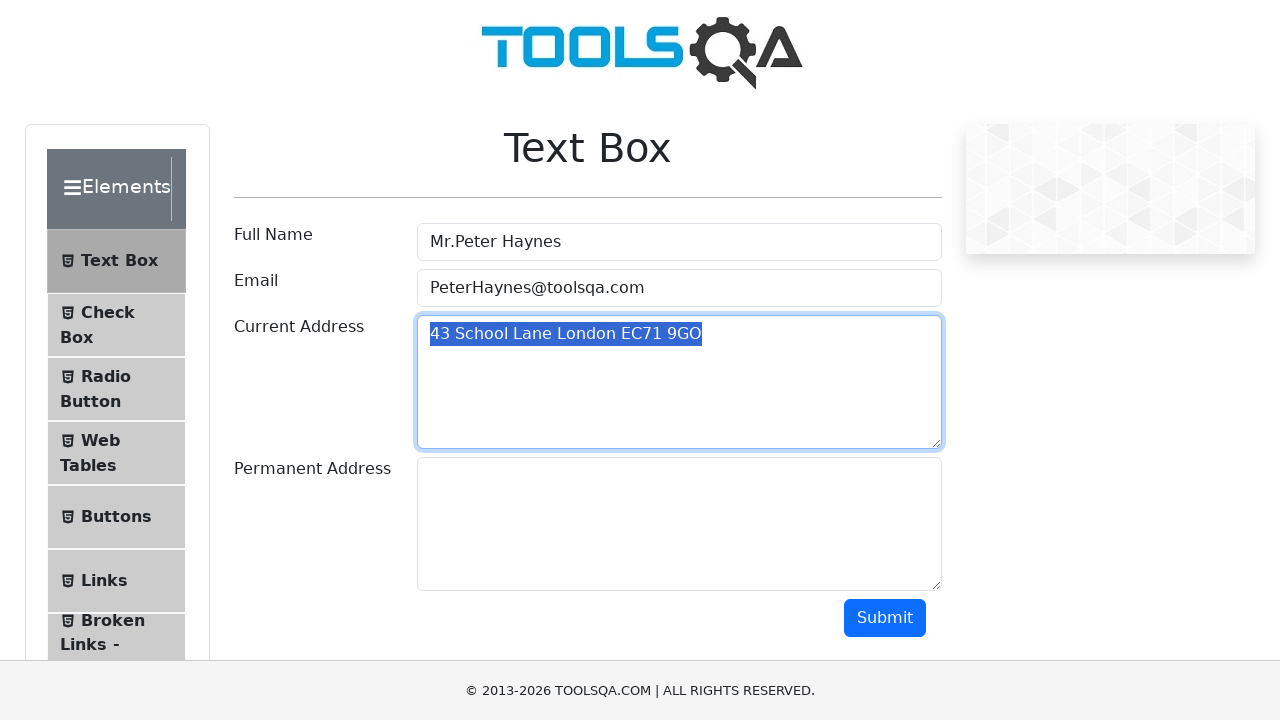

Copied selected address text using Ctrl+C
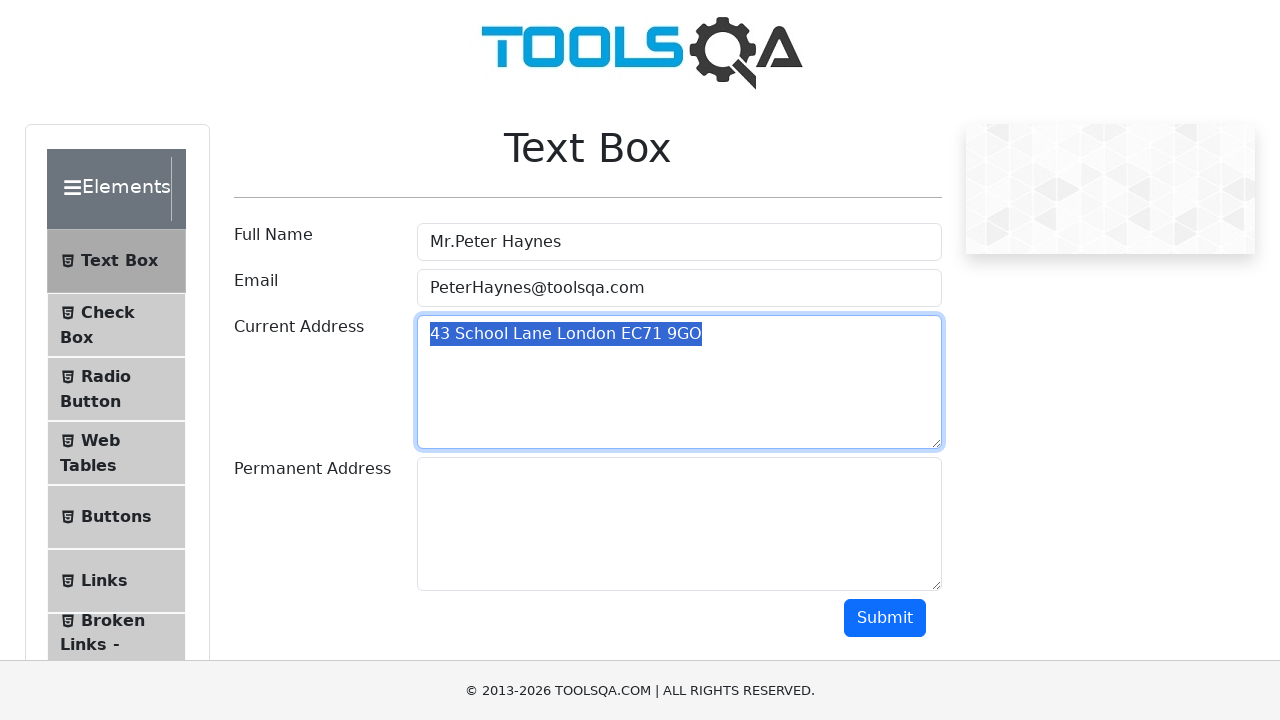

Tabbed to permanent address field
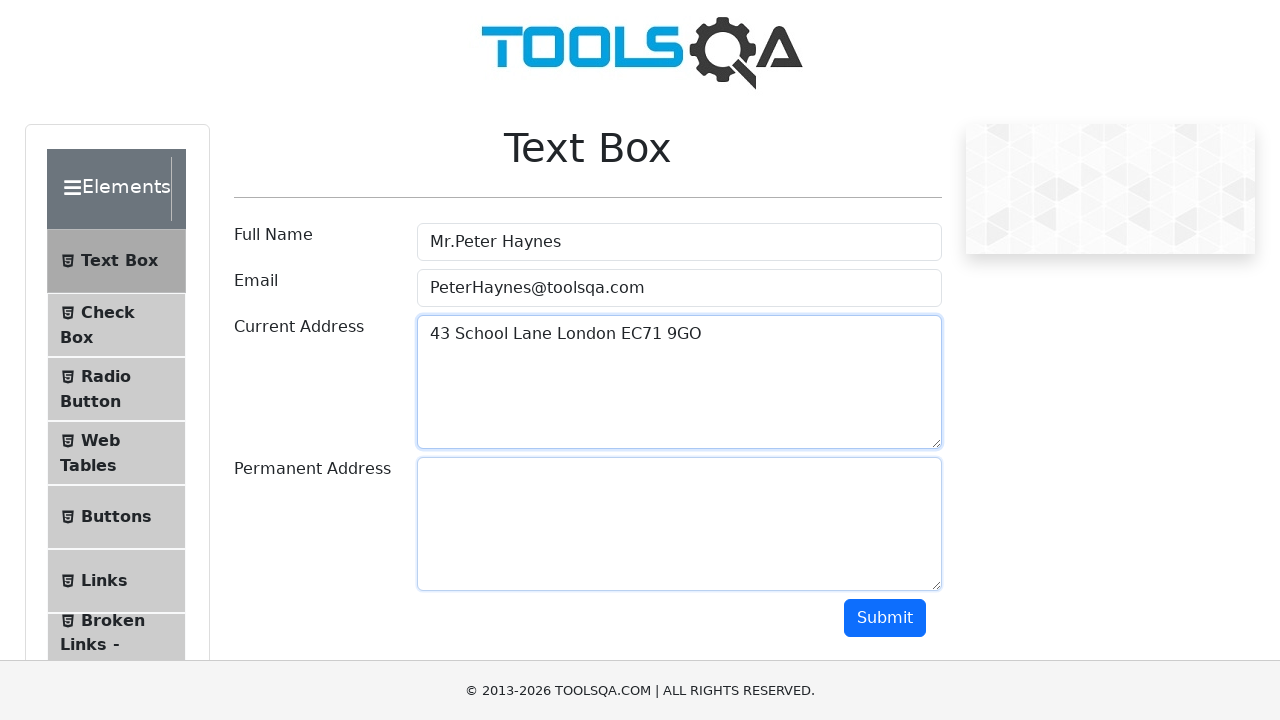

Pasted copied address text using Ctrl+V in permanent address field
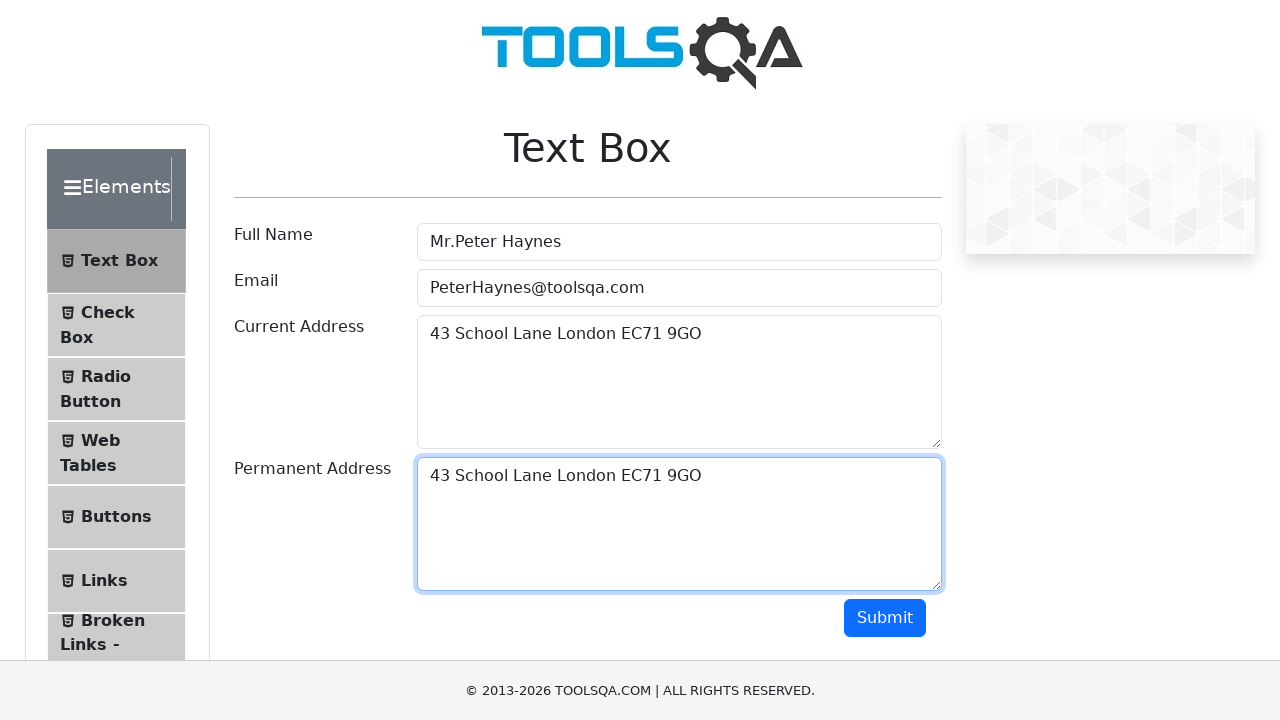

Retrieved current address field value
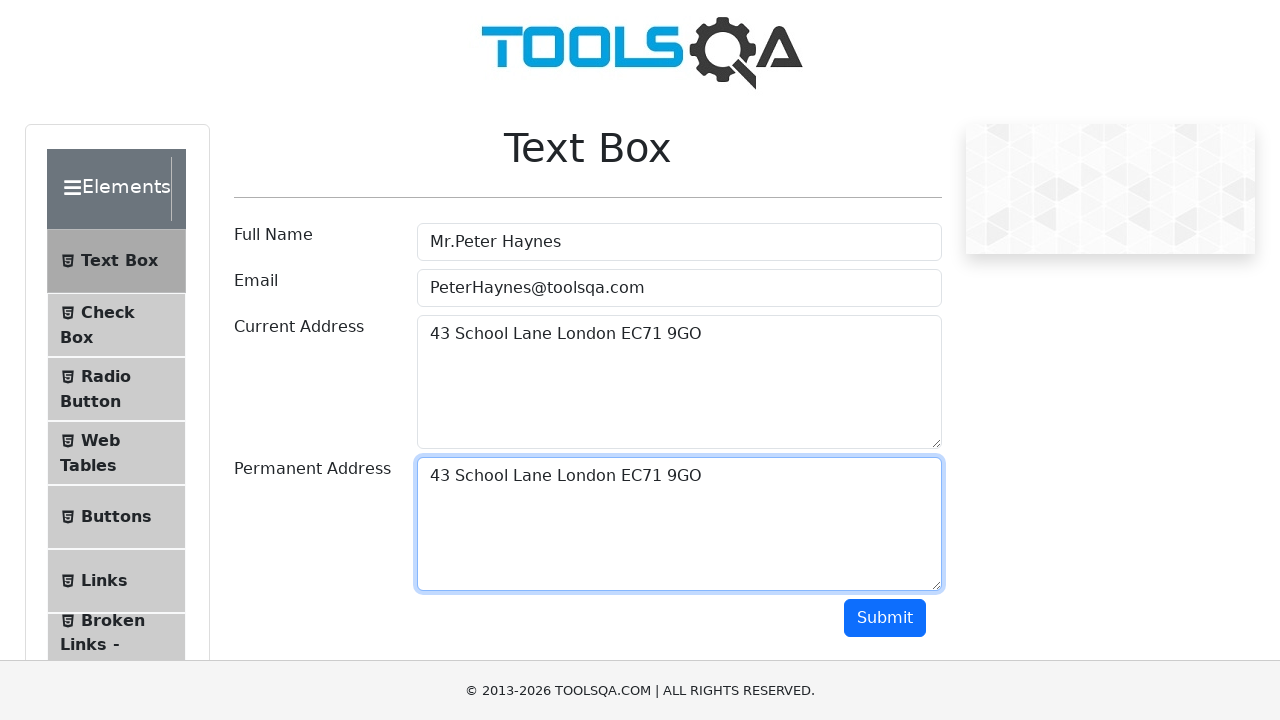

Retrieved permanent address field value
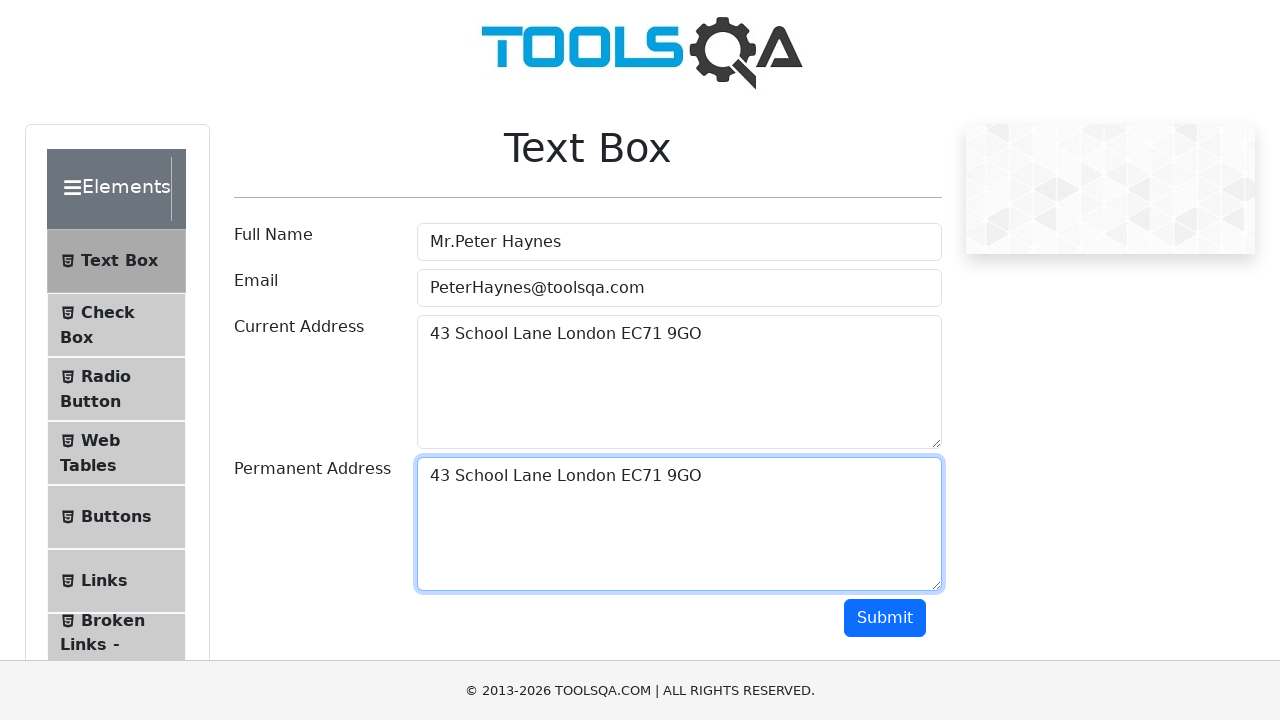

Verified that current address and permanent address fields contain identical values
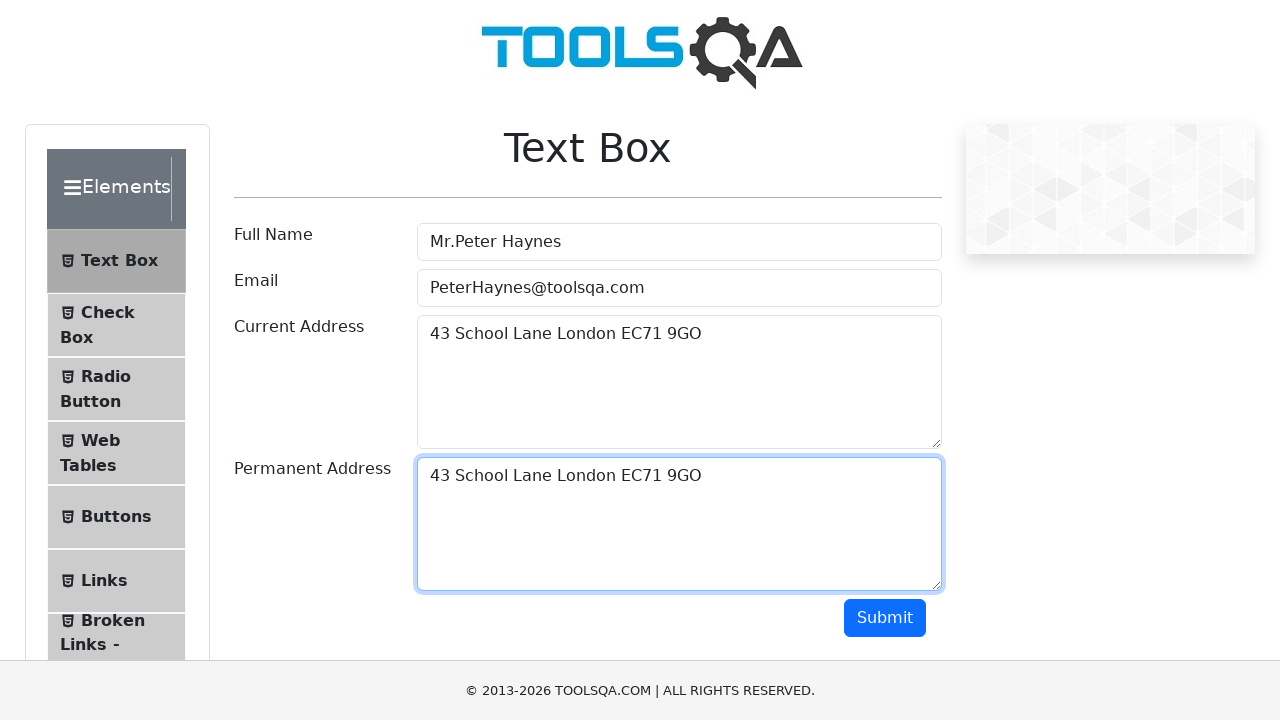

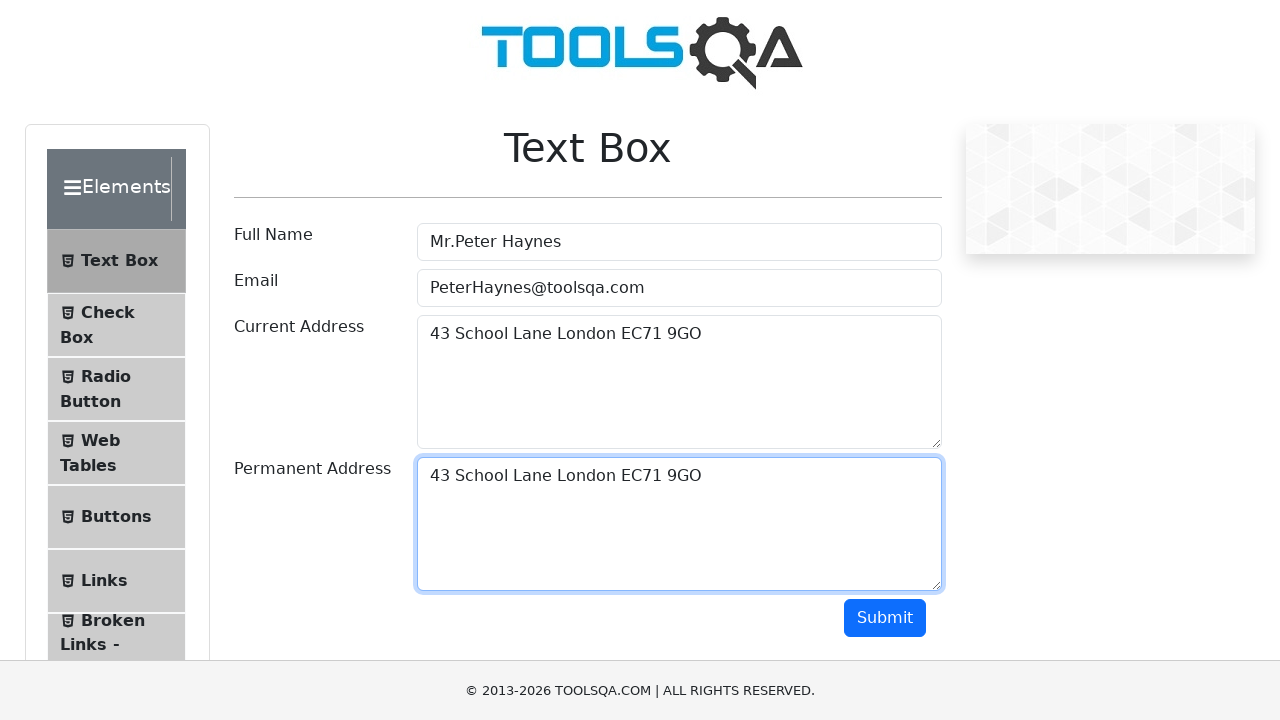